Fills out a simple registration form with personal information including name, email, phone number, and message, then submits the form

Starting URL: https://v1.training-support.net/selenium/simple-form

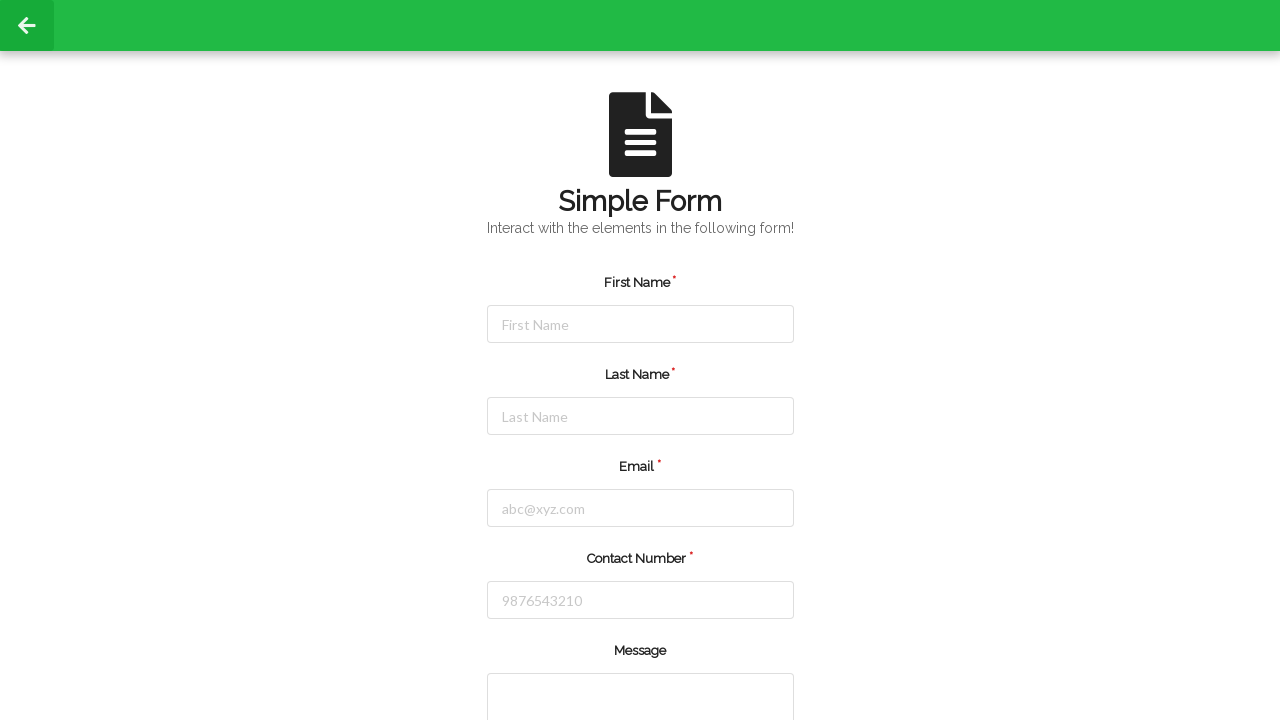

Filled first name field with 'karan' on input#firstName
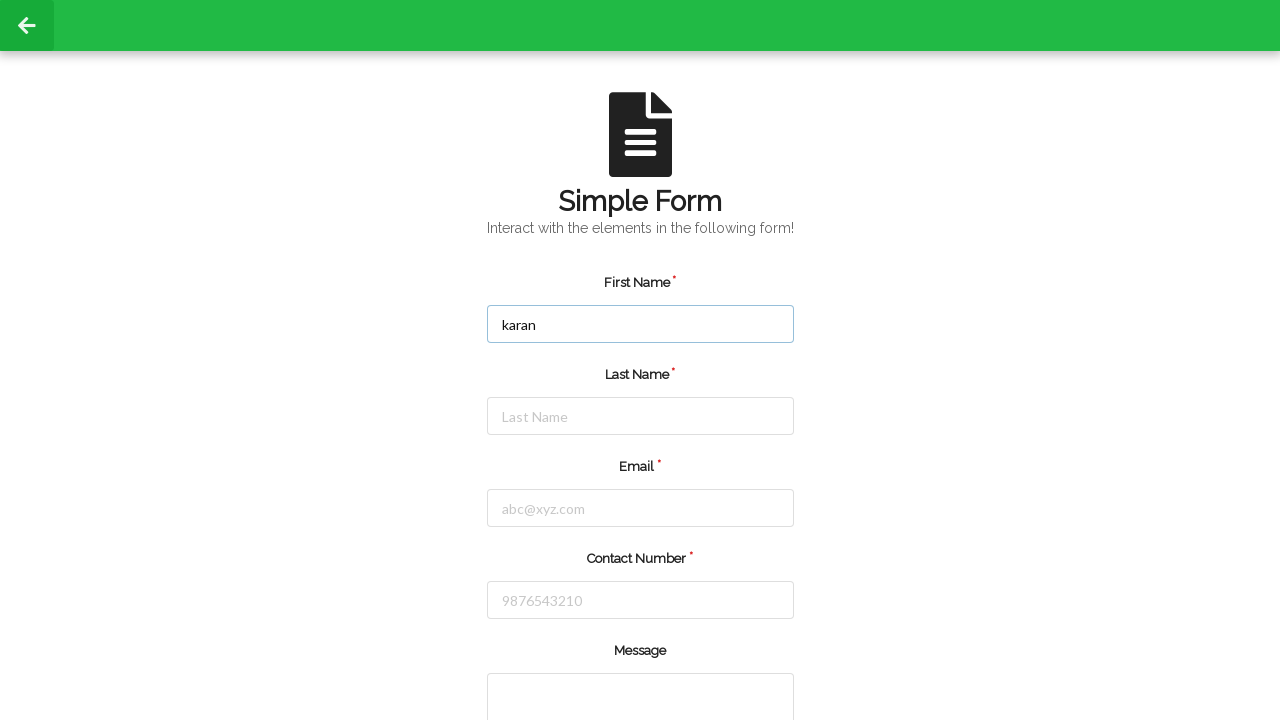

Filled last name field with 'Soni' on input#lastName
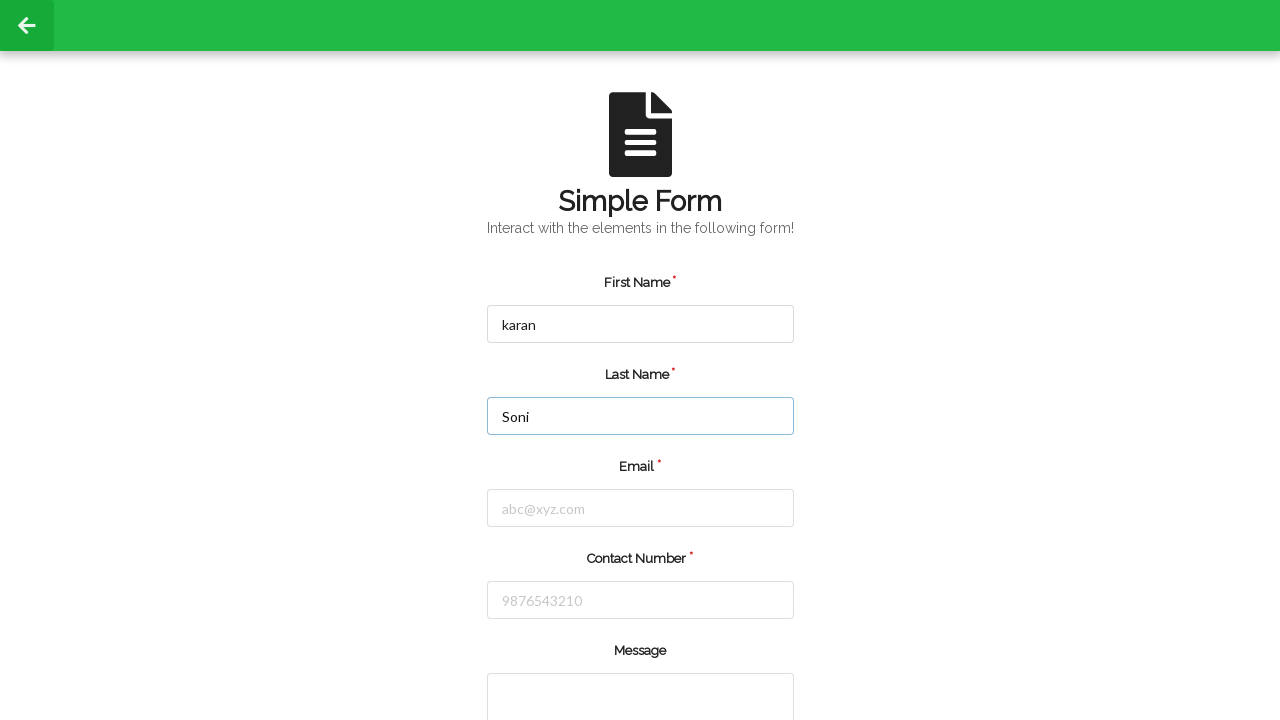

Filled email field with 'bussiness@gmail.com' on input#email
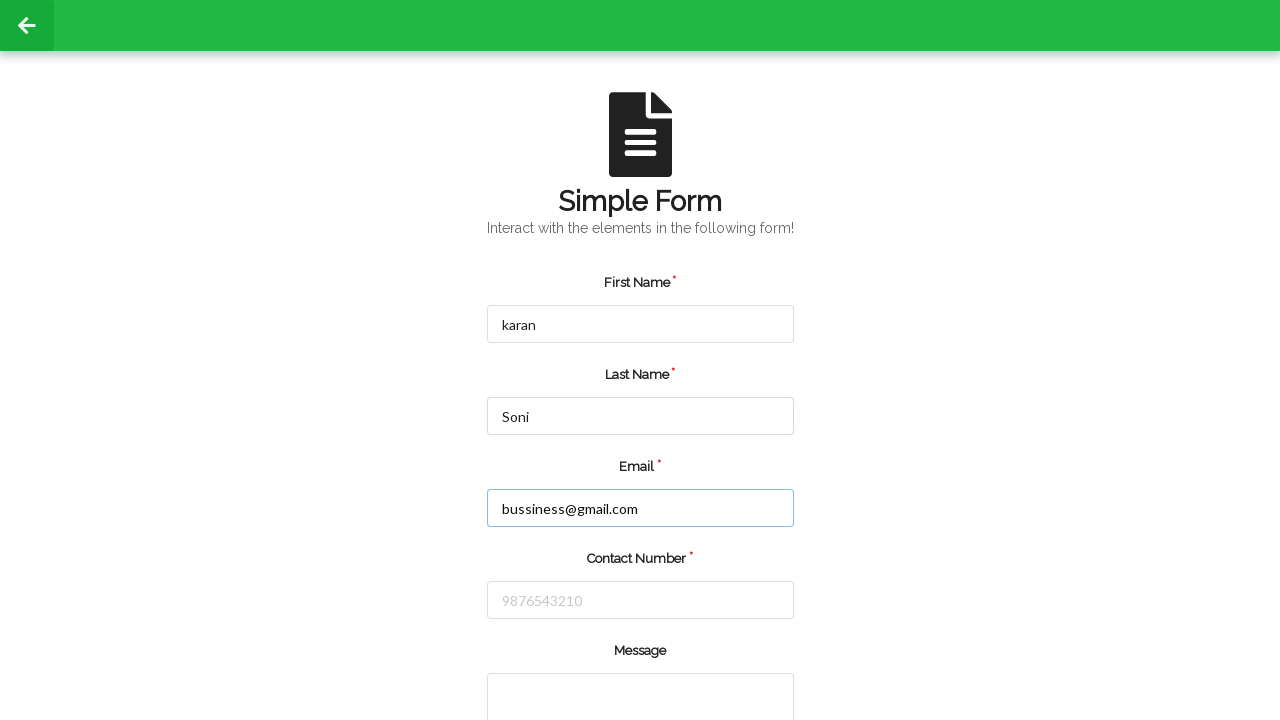

Filled phone number field with '9403343224' on input#number
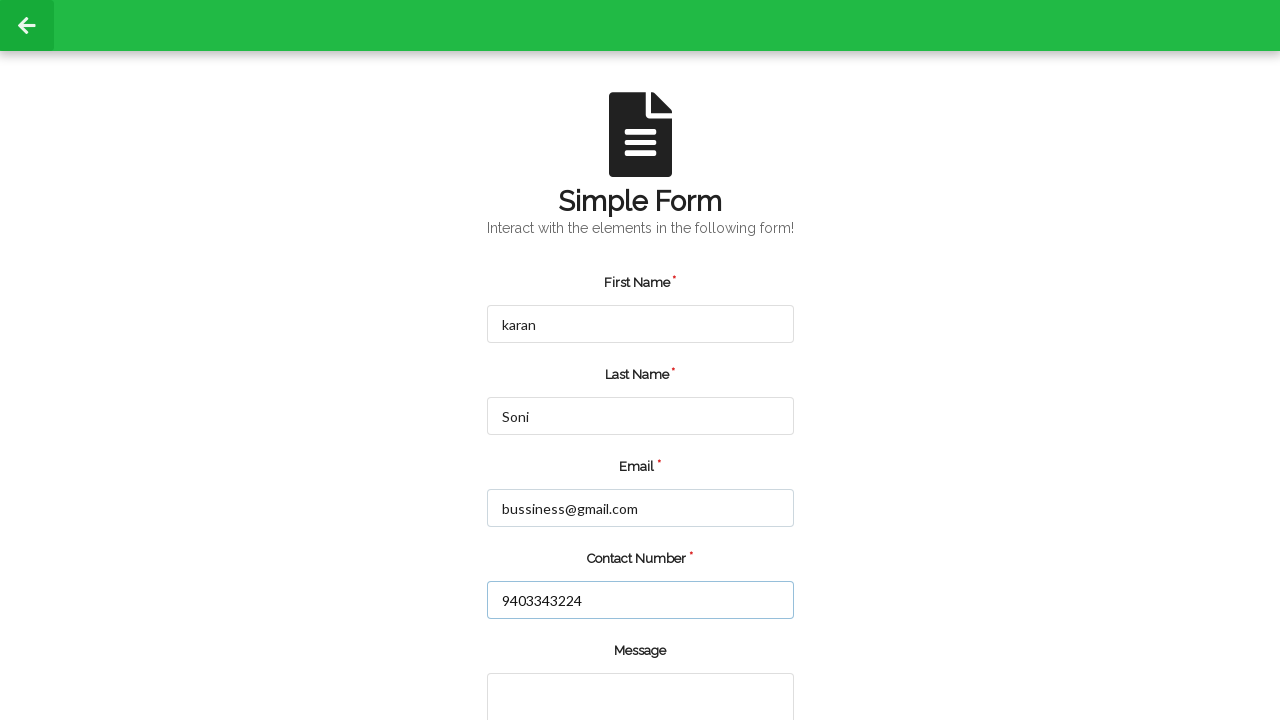

Filled message textarea with 'Testing purpose' on textarea[rows='2']
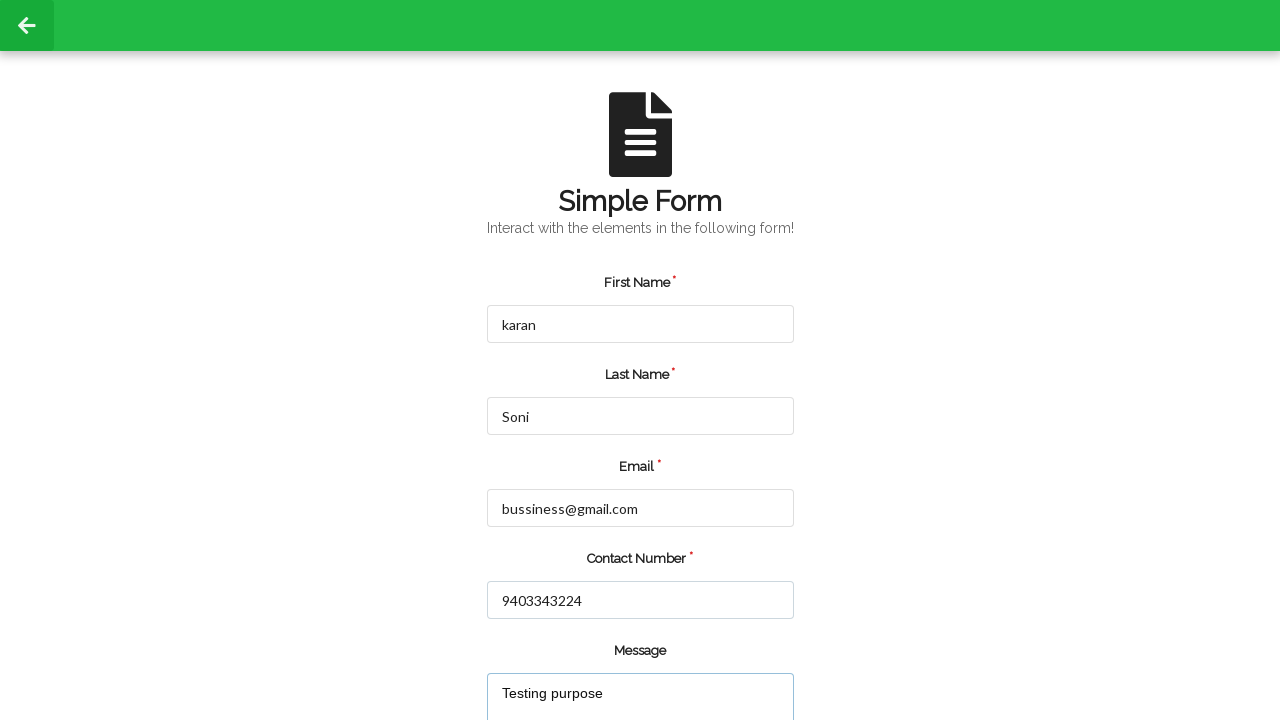

Clicked submit button to register at (558, 660) on input.ui.green.button
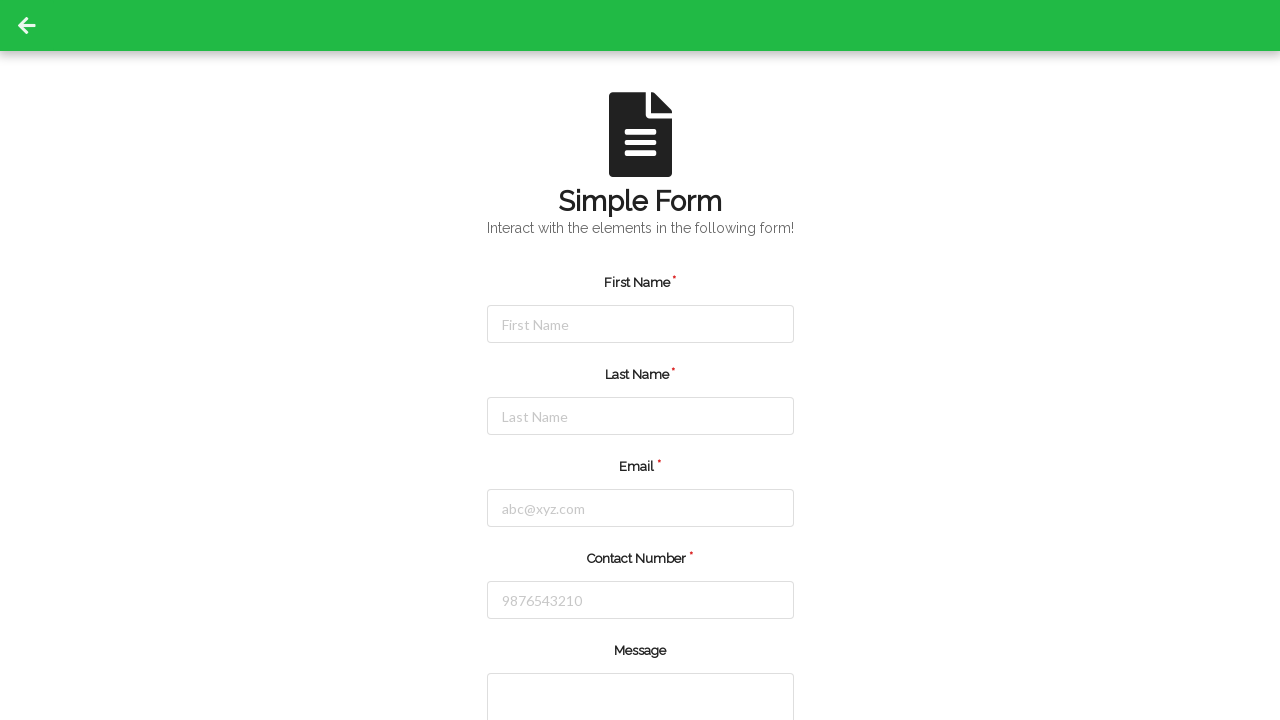

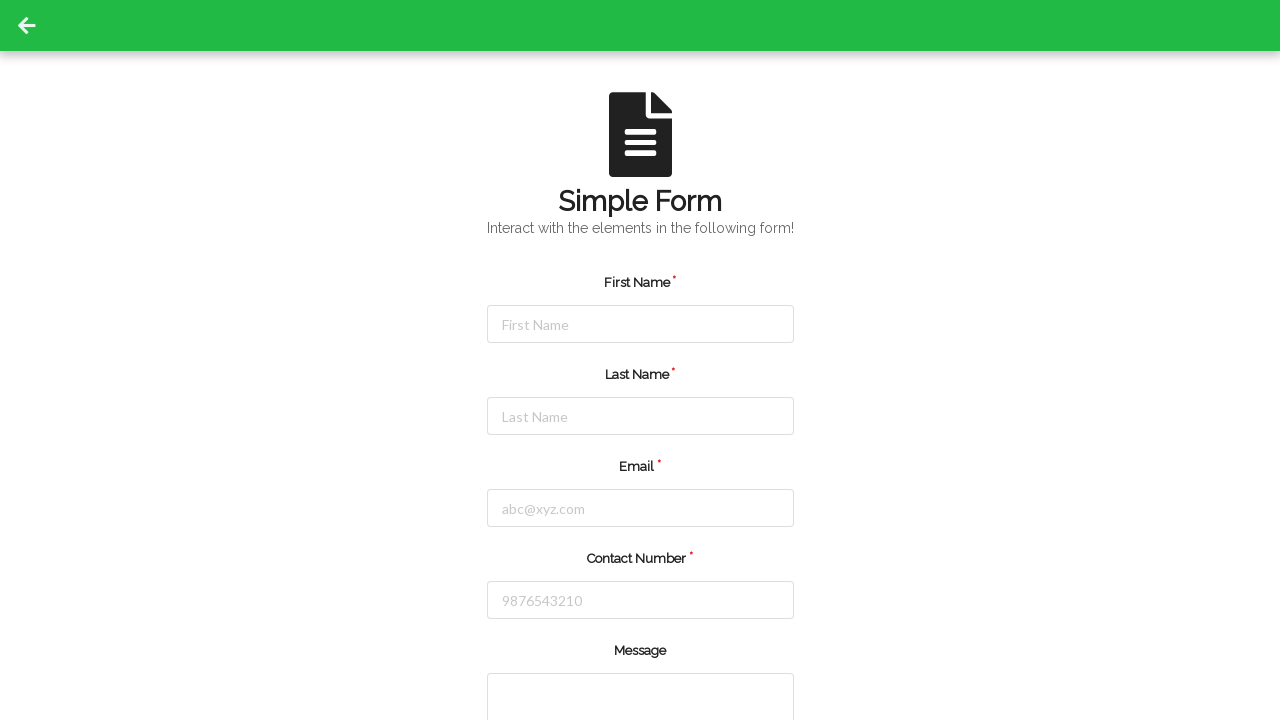